Tests the Add/Remove Elements functionality by clicking the Add Element button, verifying the Delete button appears, clicking Delete, and verifying the page header is still visible.

Starting URL: https://the-internet.herokuapp.com/add_remove_elements/

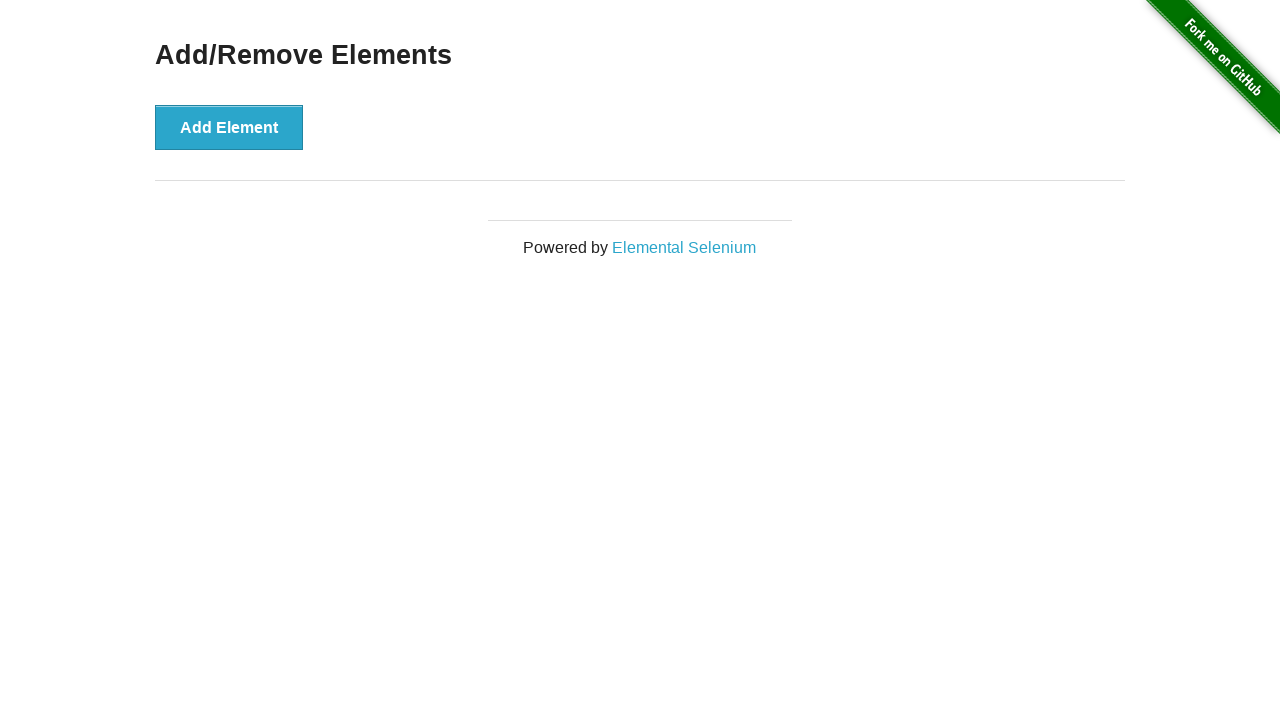

Clicked the Add Element button at (229, 127) on button[onclick='addElement()']
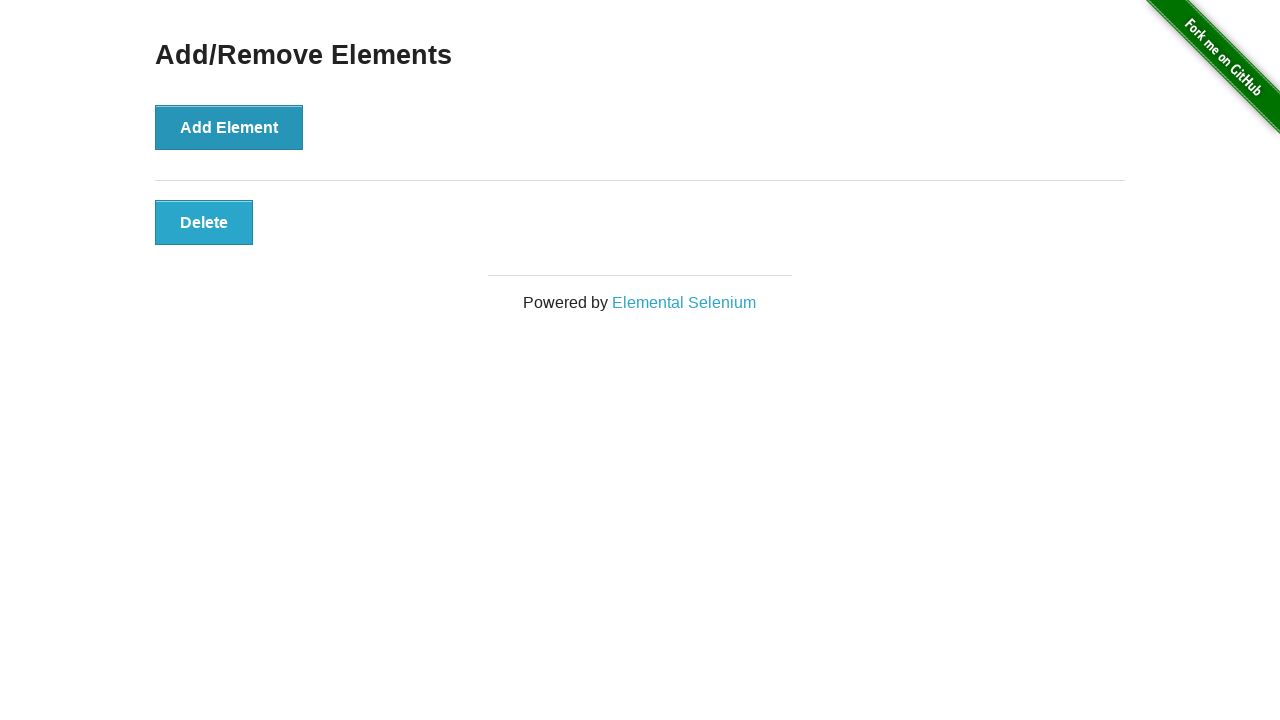

Verified Delete button is visible
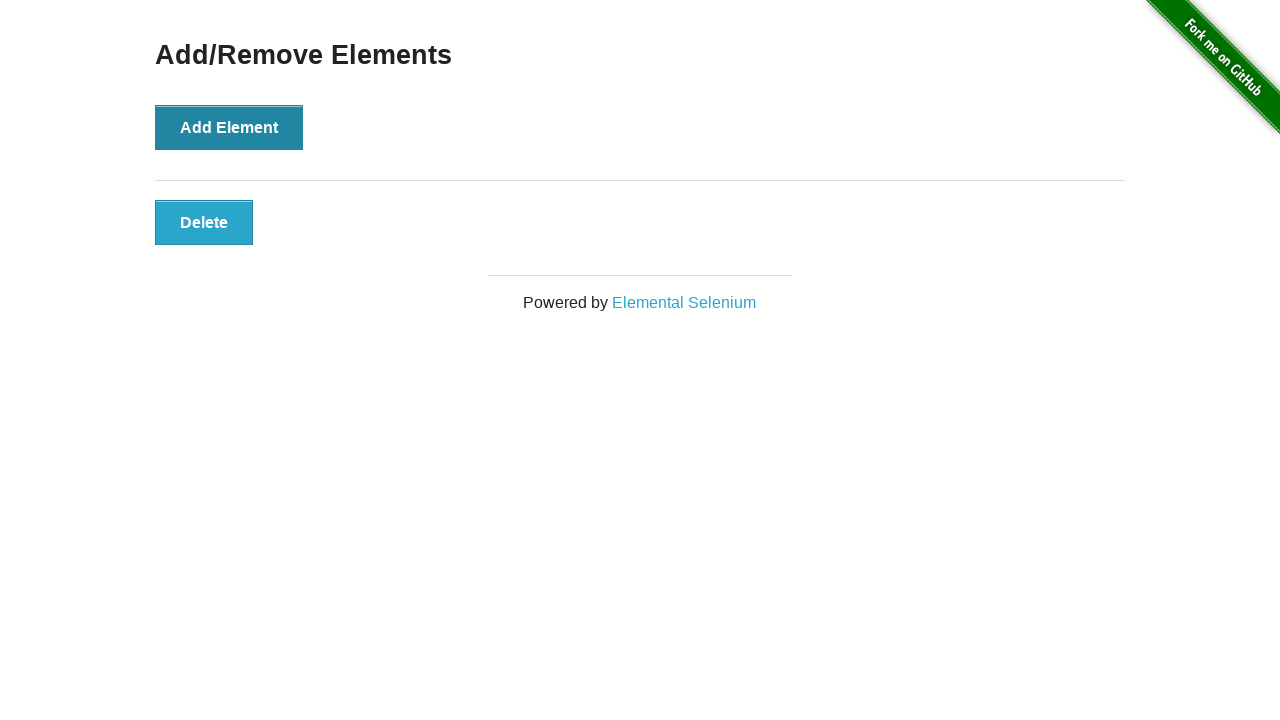

Clicked the Delete button at (204, 222) on button.added-manually
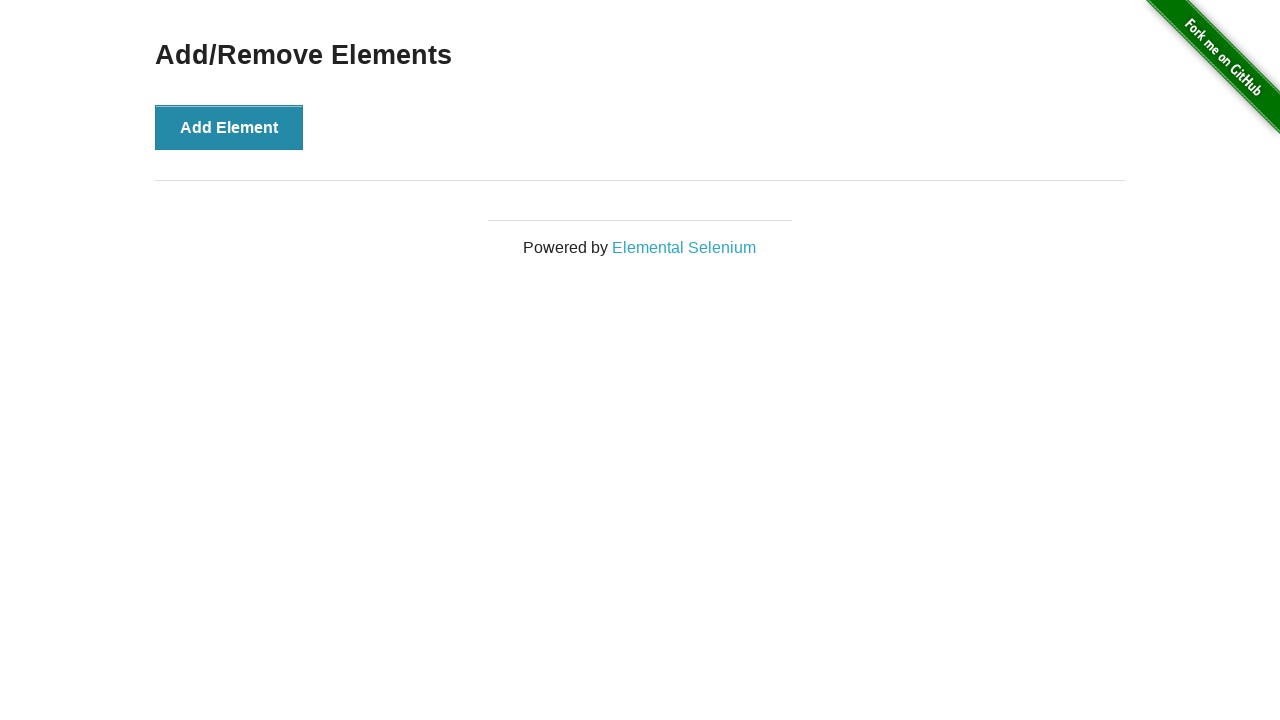

Verified Add/Remove Elements heading is still visible
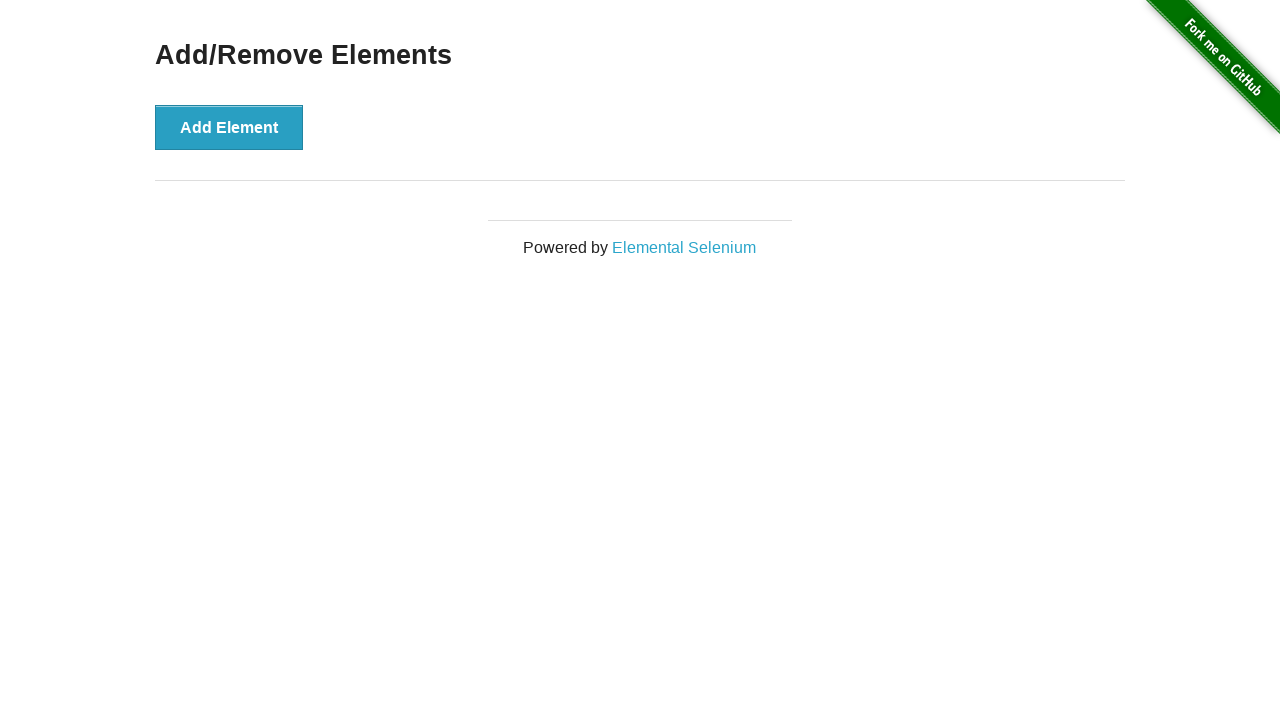

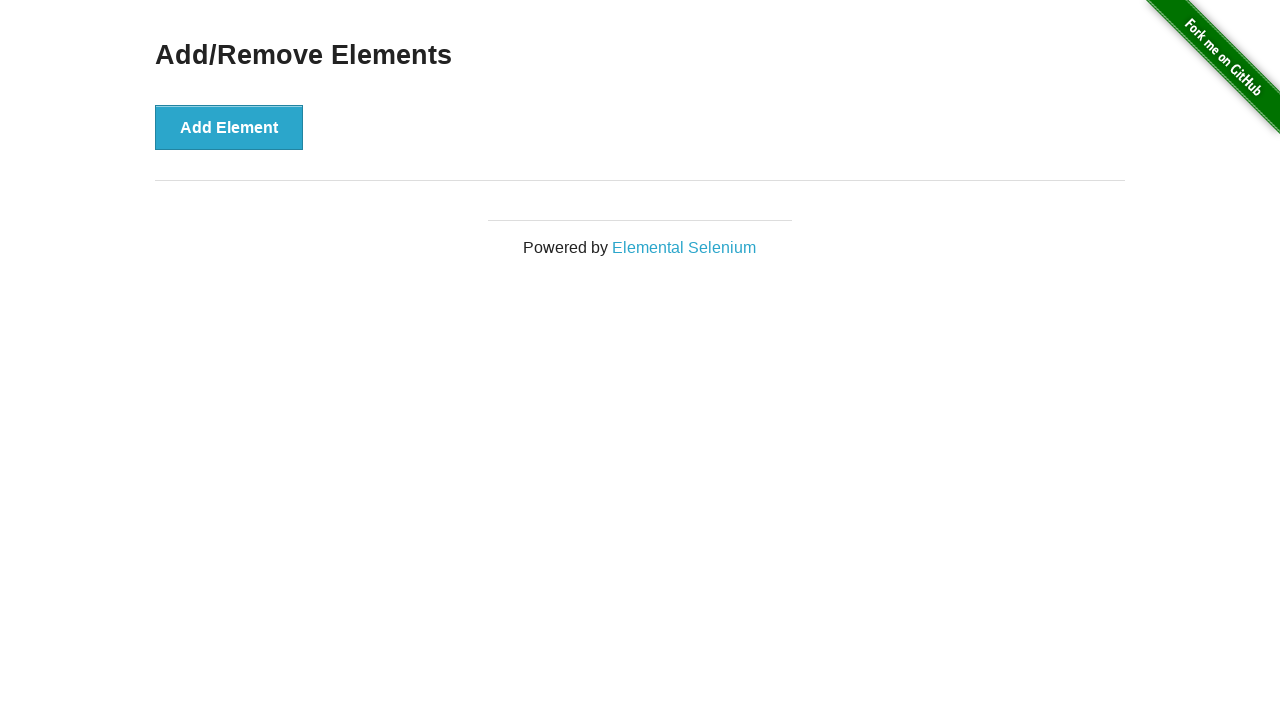